Tests opening a new browser window and navigating to a second URL, demonstrating multi-window handling in browser automation.

Starting URL: https://practice-automation.com/form-fields/

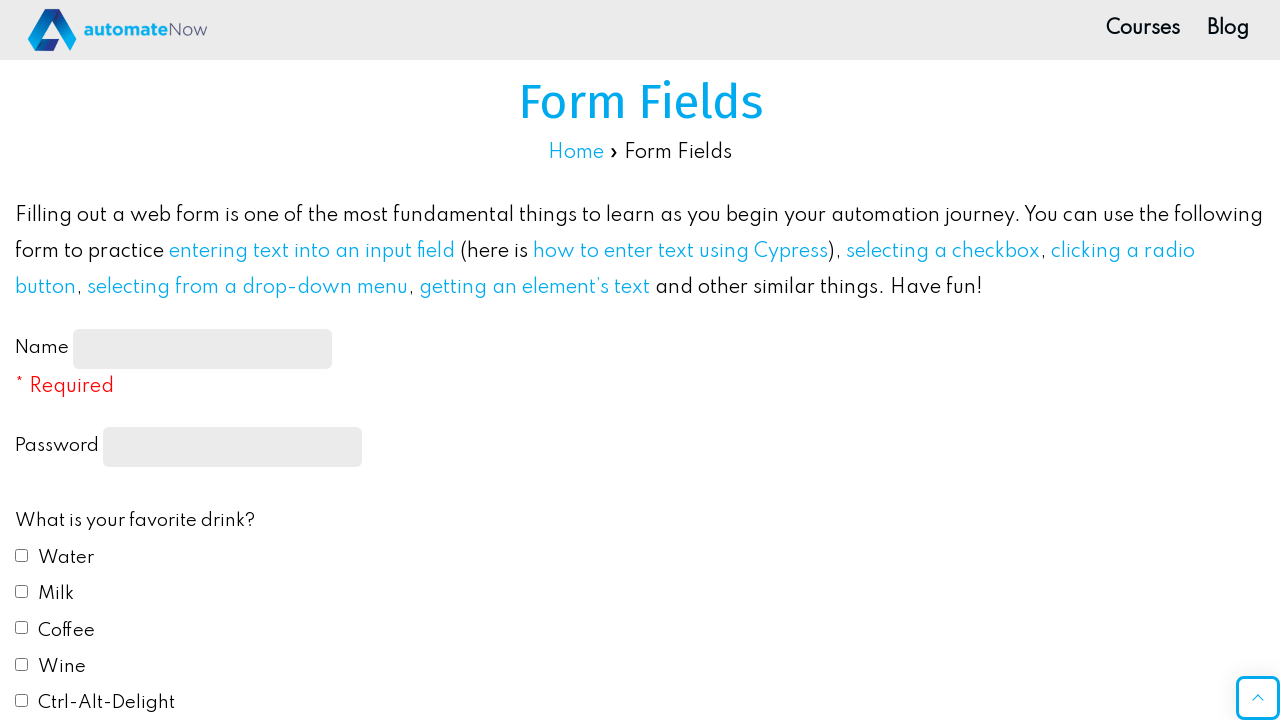

Opened a new browser window/tab
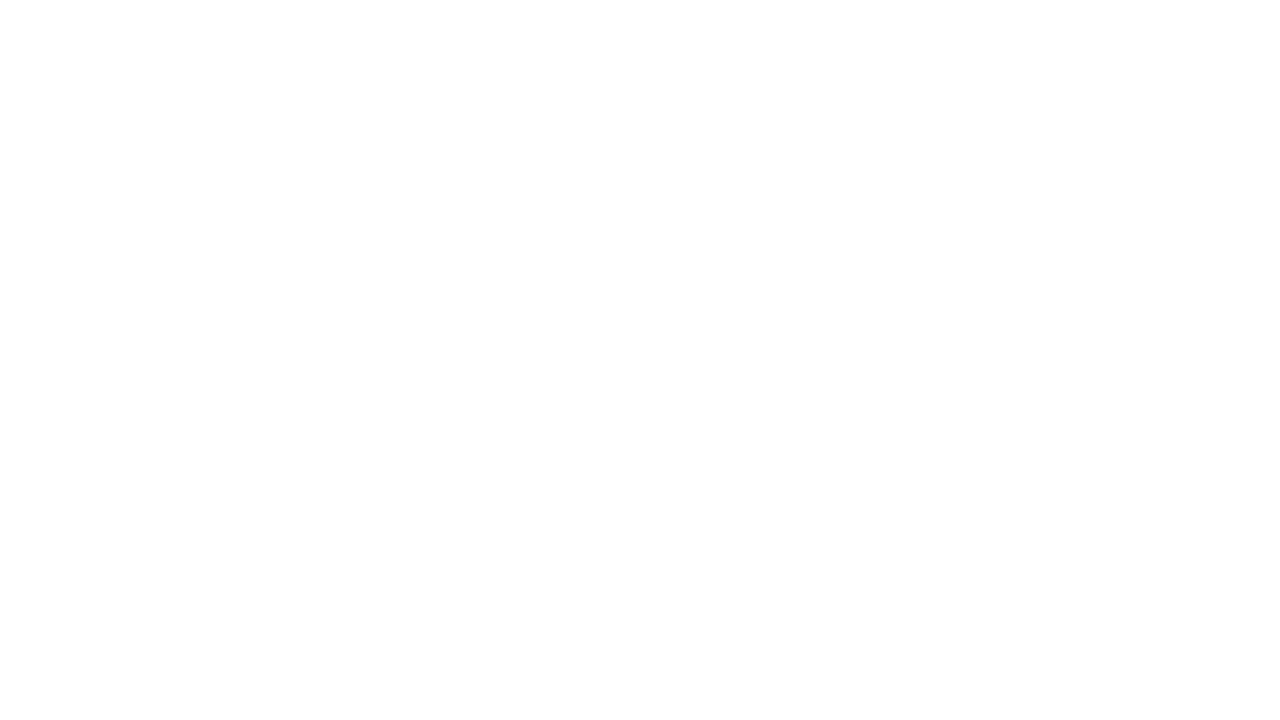

Navigated to OrangeHRM demo site in new window
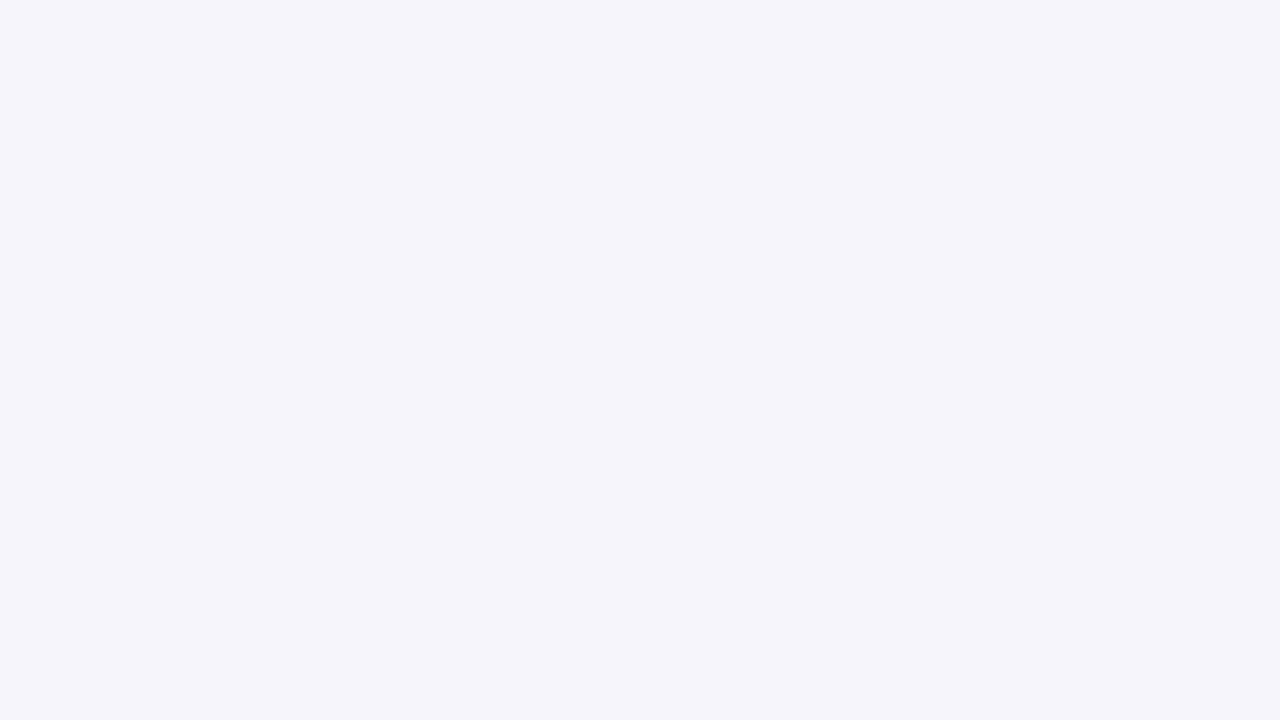

Page fully loaded (domcontentloaded state reached)
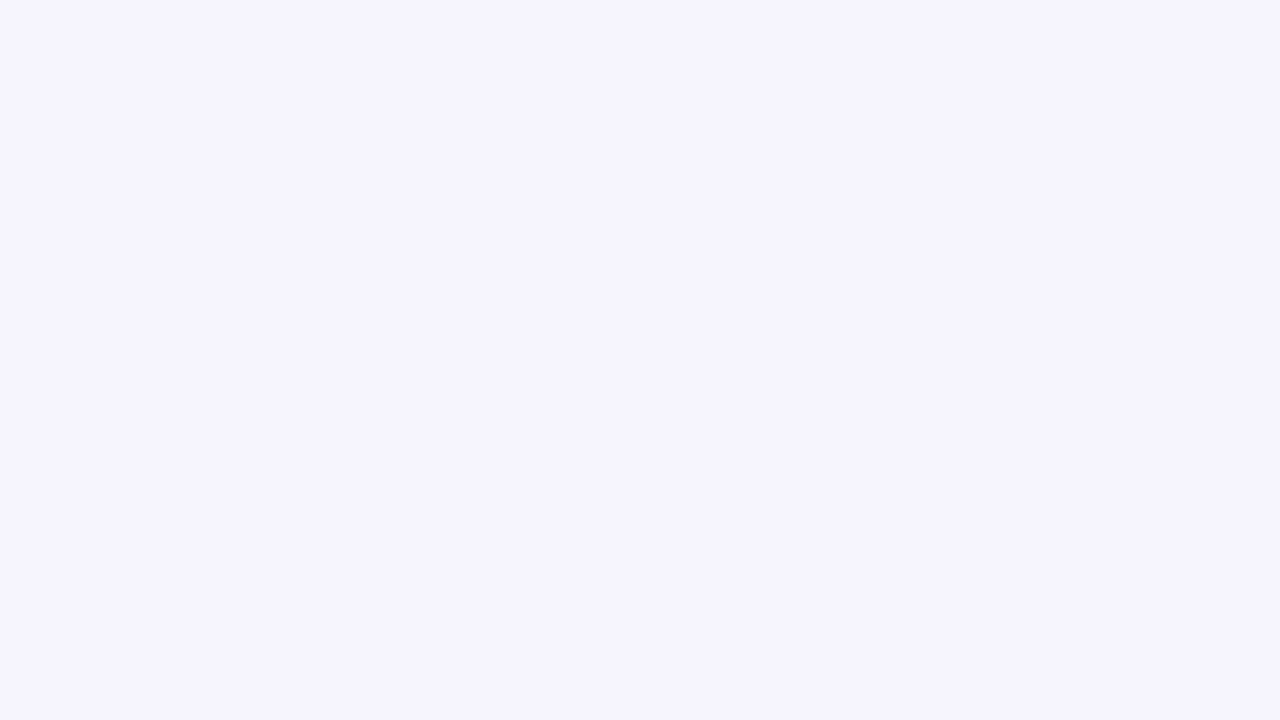

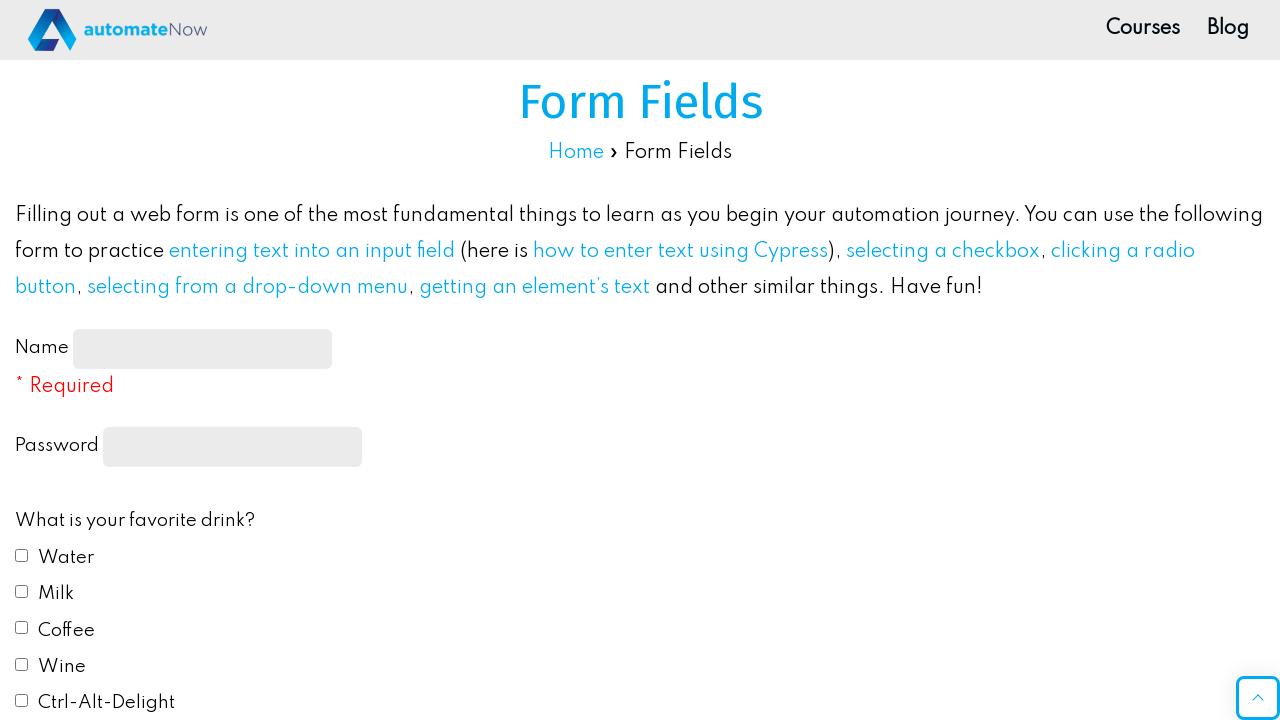